Tests a registration form by filling in three input fields in the first block and submitting the form, then verifies the success message is displayed.

Starting URL: http://suninjuly.github.io/registration1.html

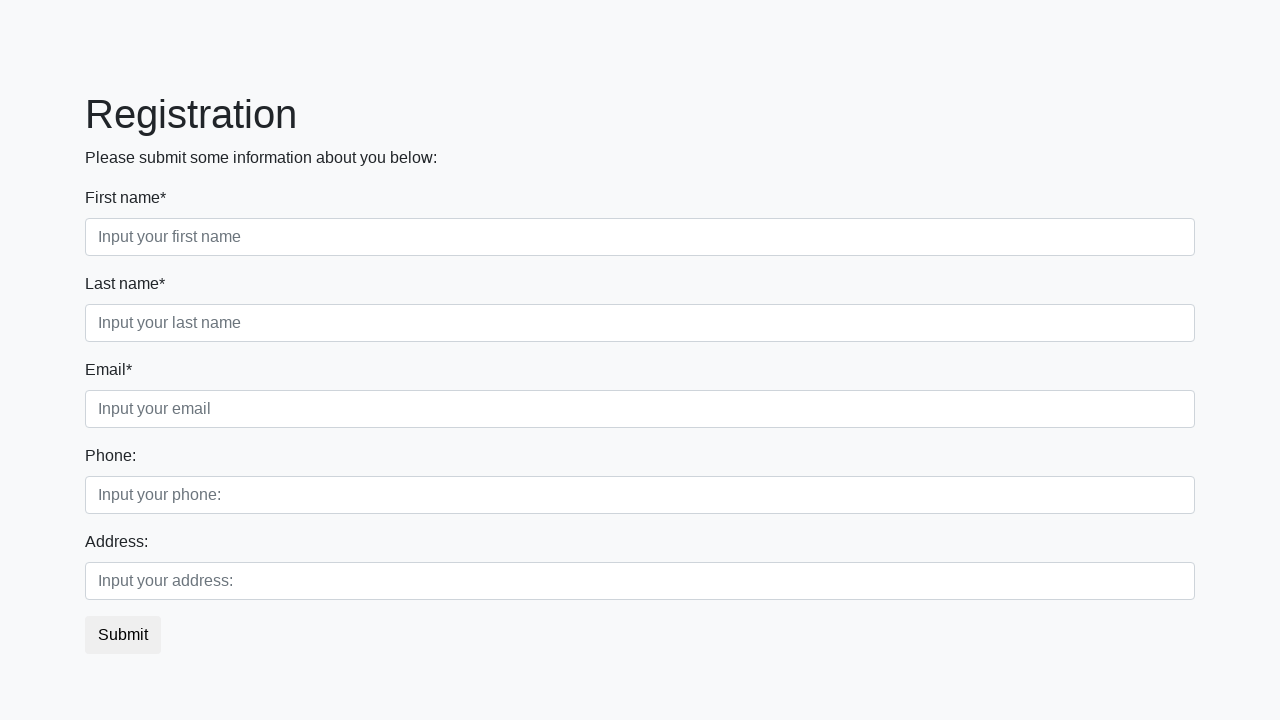

Filled first input field with 'Moscow' on .first_block .first
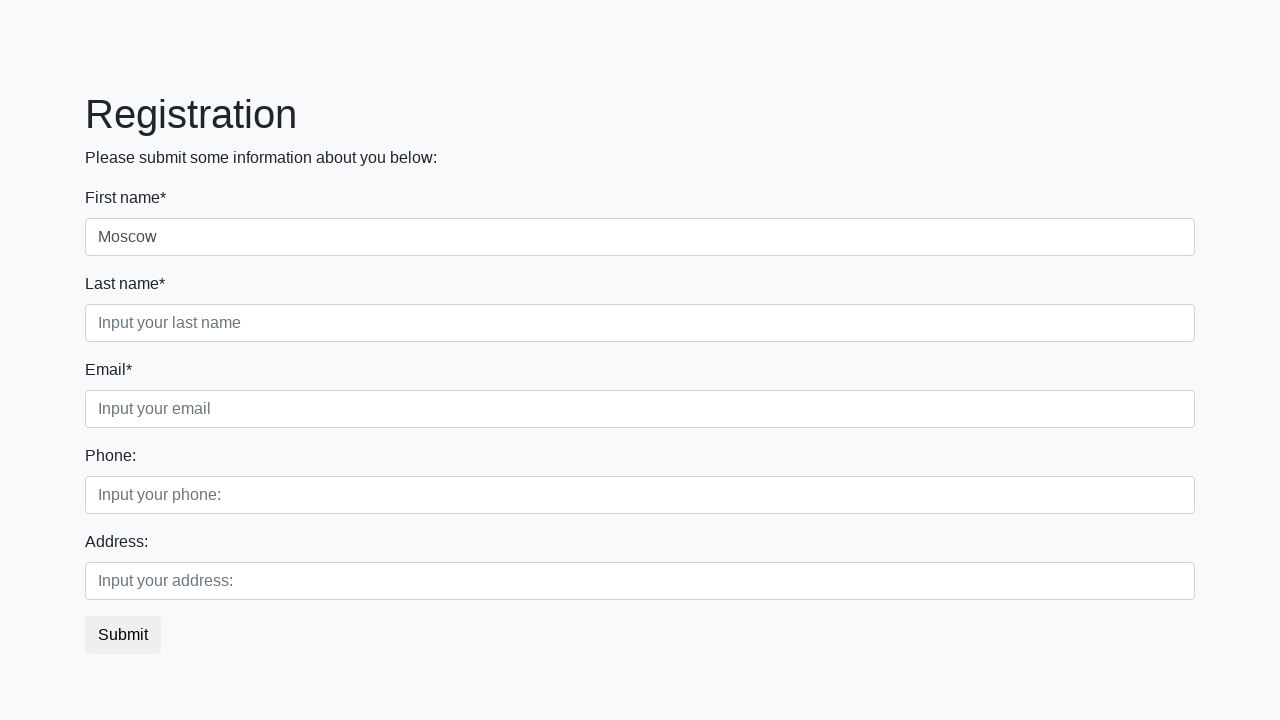

Filled second input field with 'Ivan' on .first_block .second
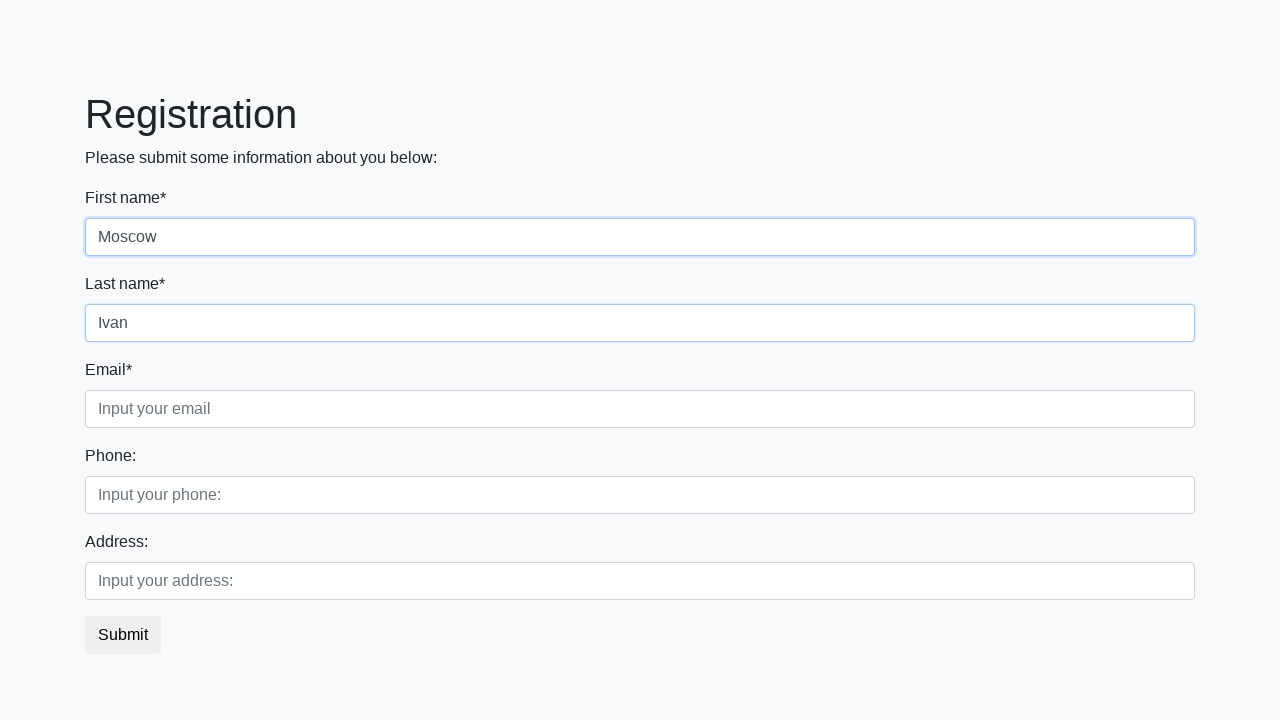

Filled third input field with 'Petrov' on .first_block .third
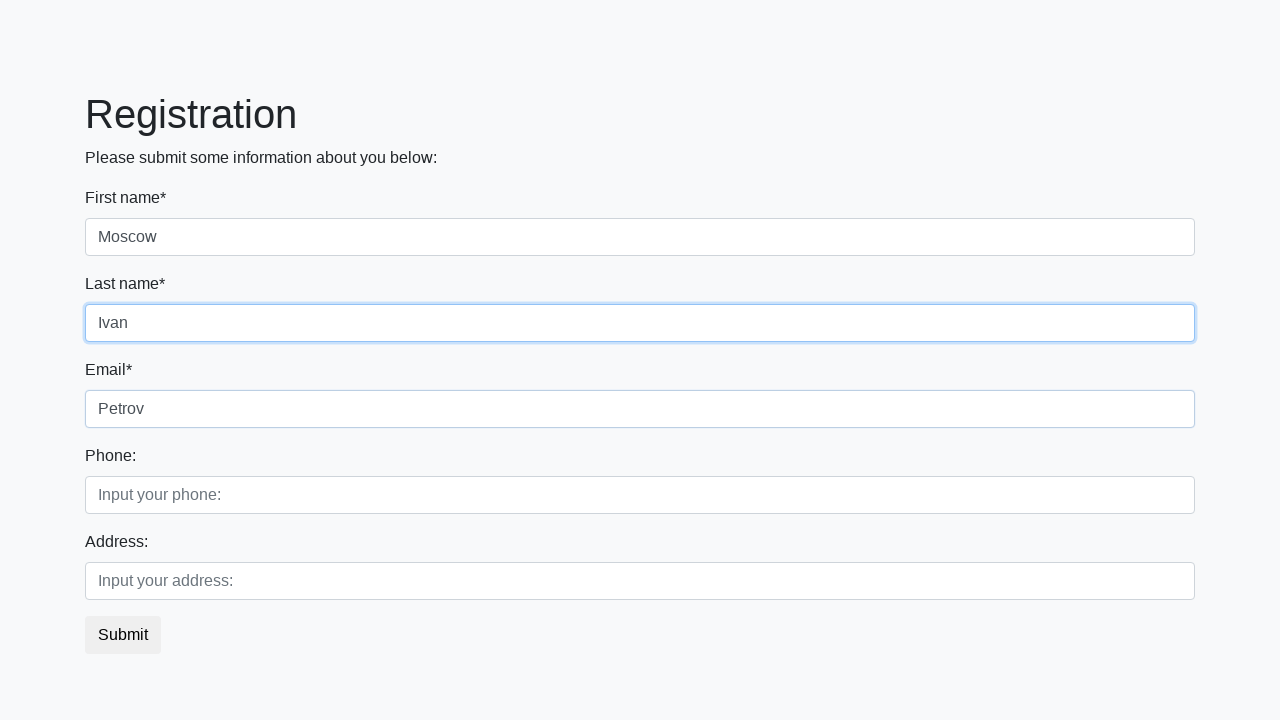

Clicked submit button to register at (123, 635) on button.btn
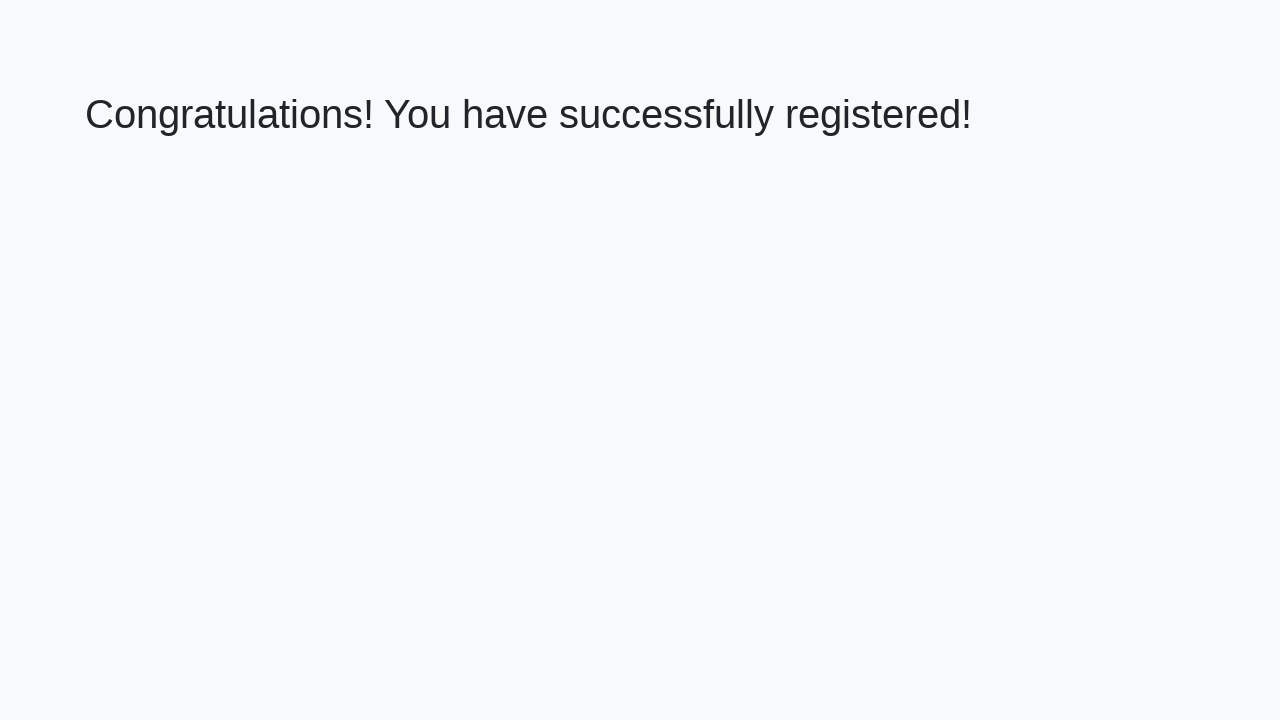

Success message element loaded
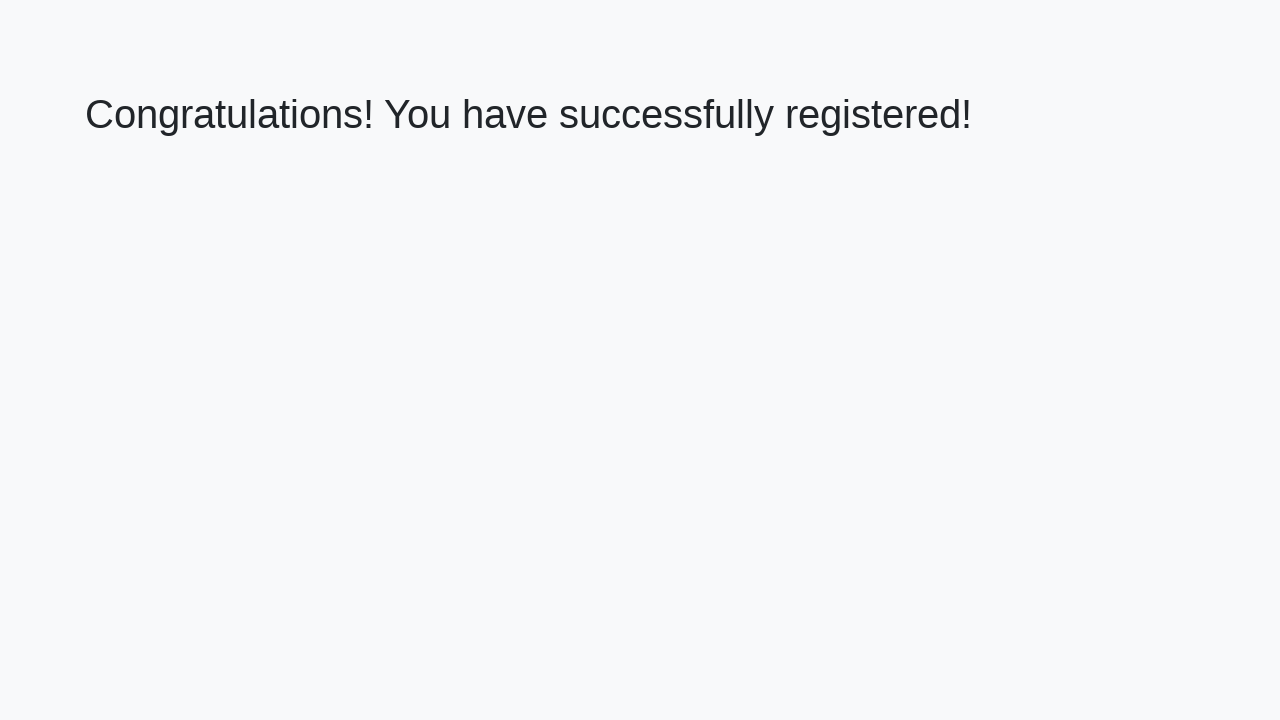

Retrieved success message text
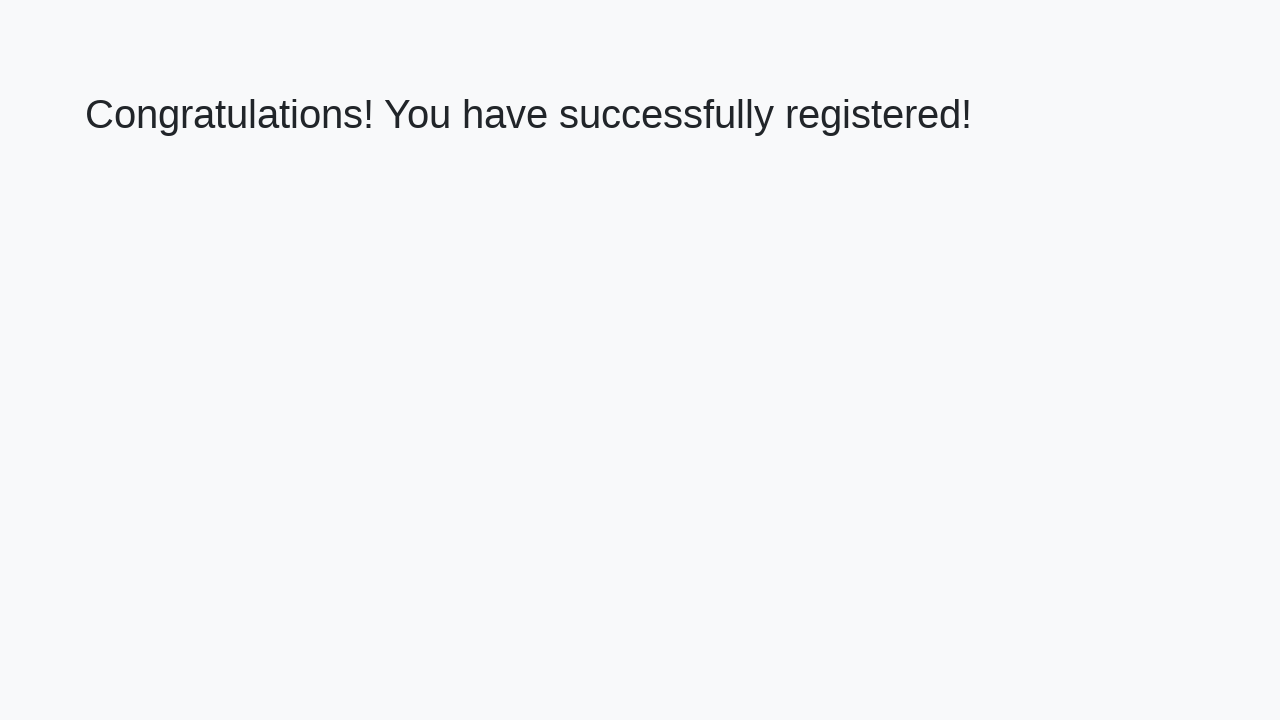

Verified success message: 'Congratulations! You have successfully registered!'
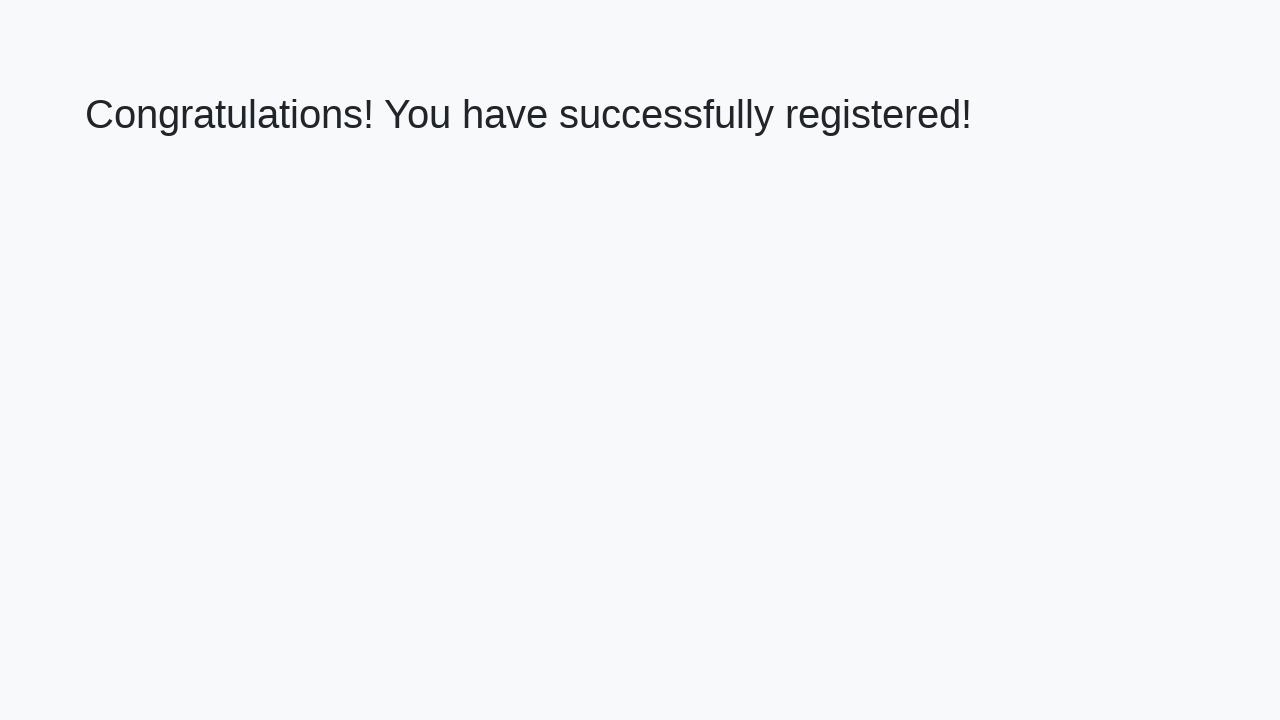

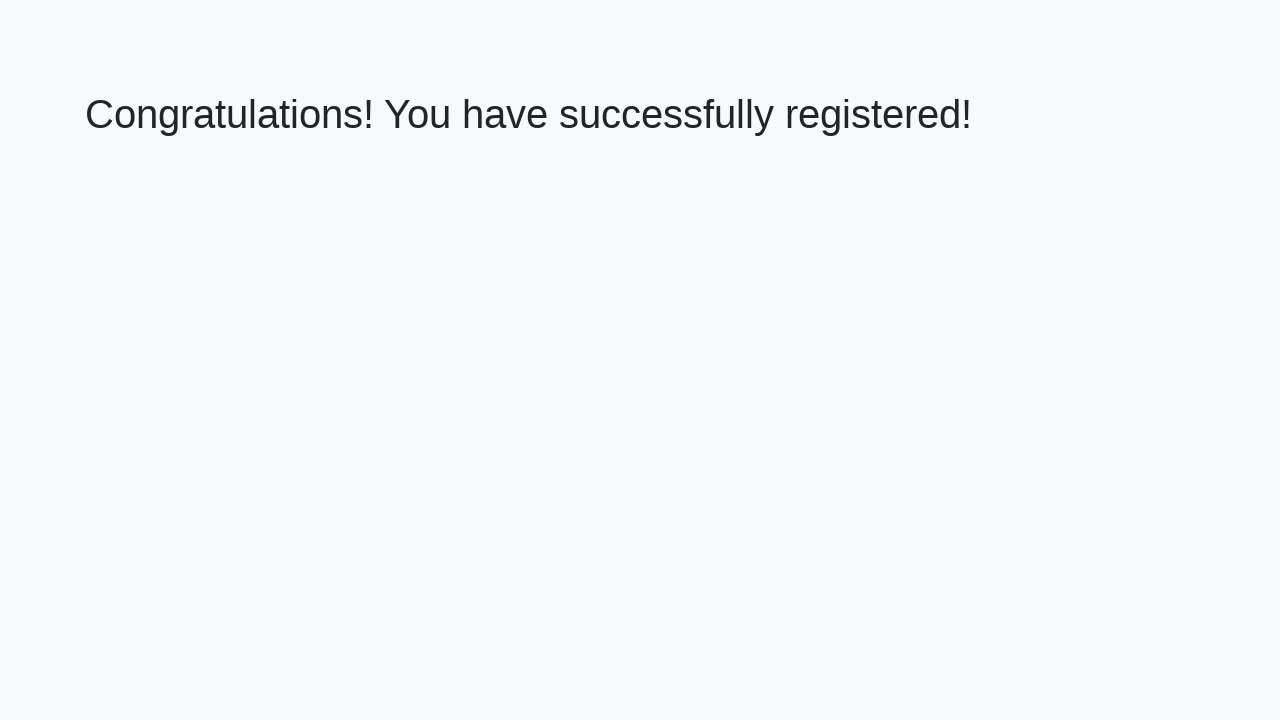